Tests text input on a web form by entering text and submitting the form, then verifying the success message

Starting URL: https://www.selenium.dev/selenium/web/web-form.html

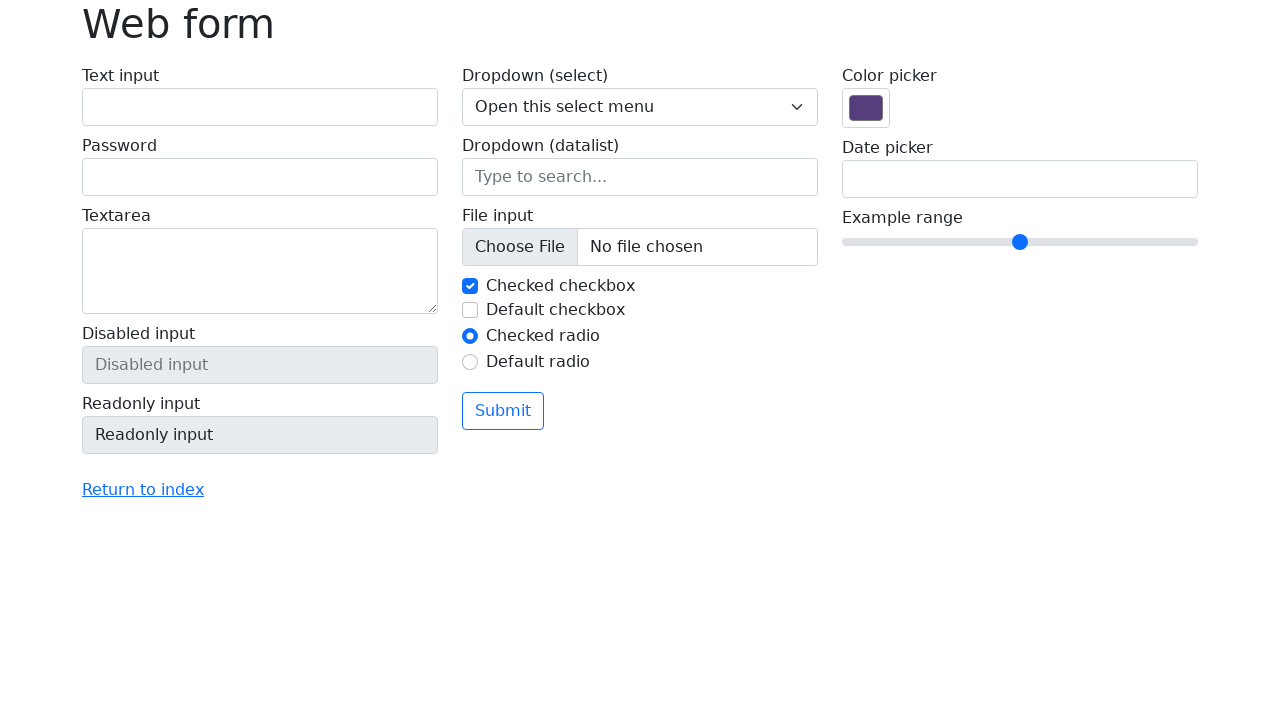

Clicked on text input field at (260, 107) on #my-text-id
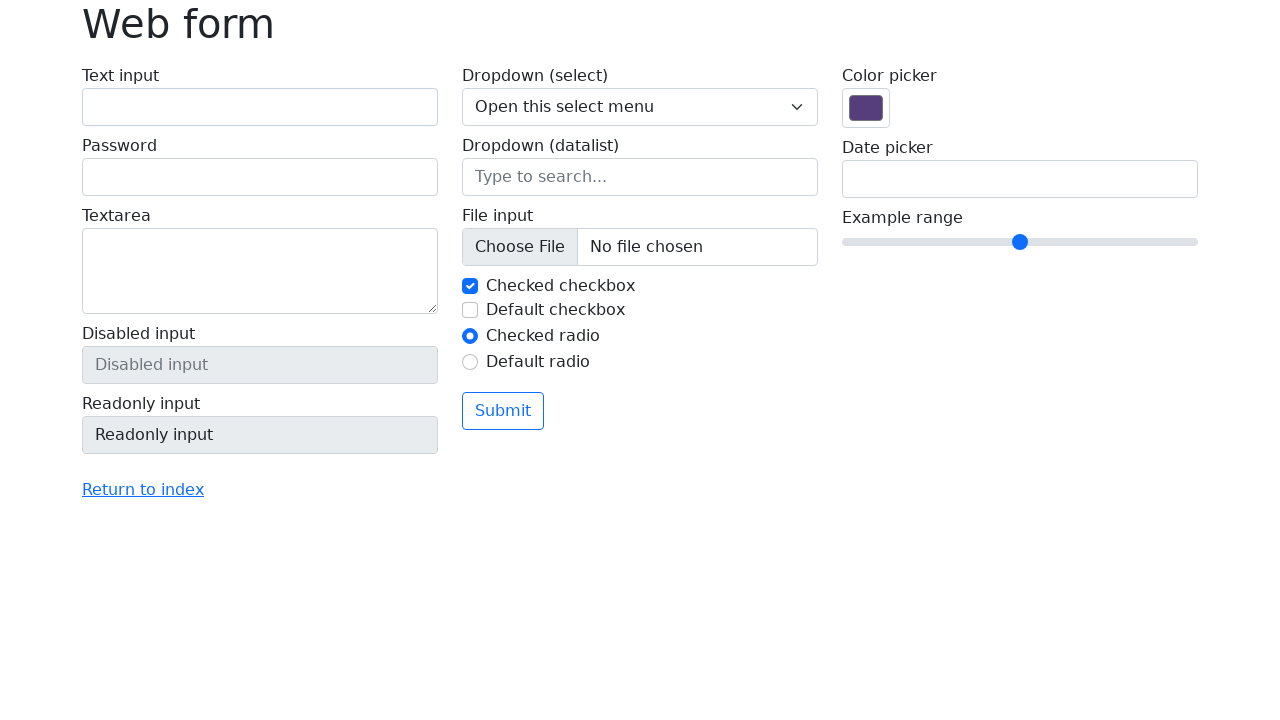

Filled text input field with 'Selenium' on #my-text-id
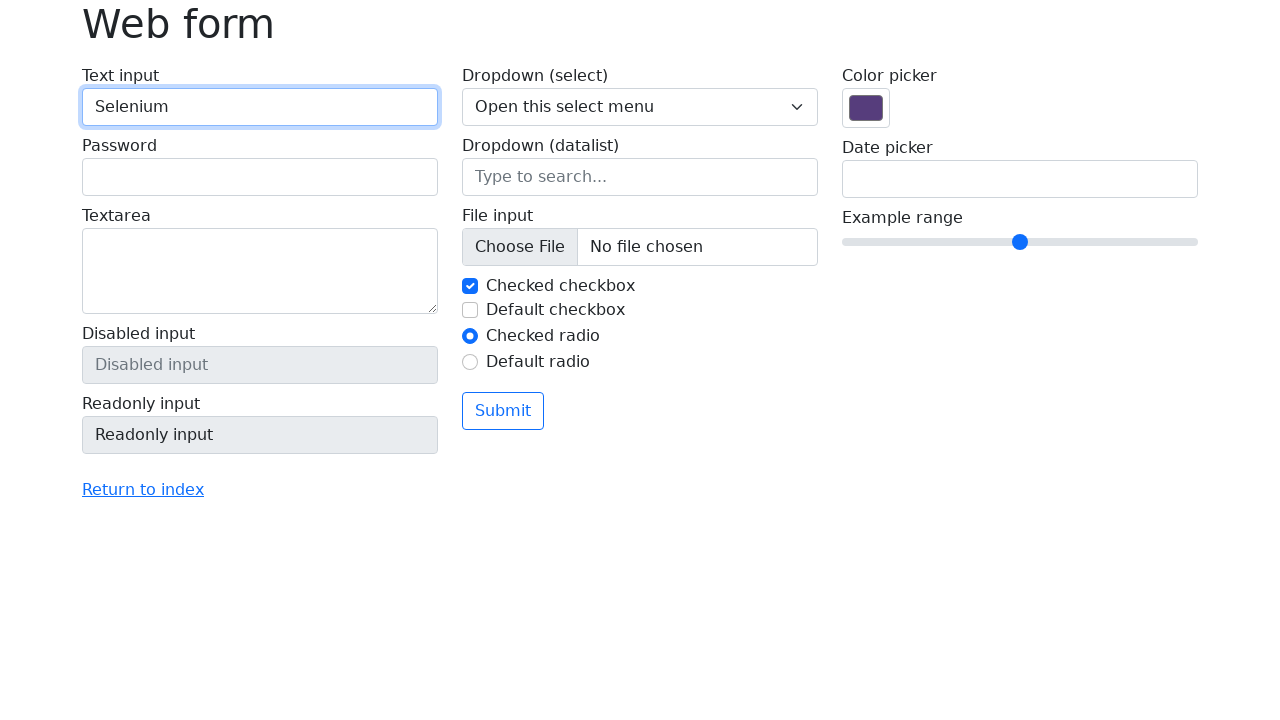

Clicked submit button to submit the form at (503, 411) on button[type='submit']
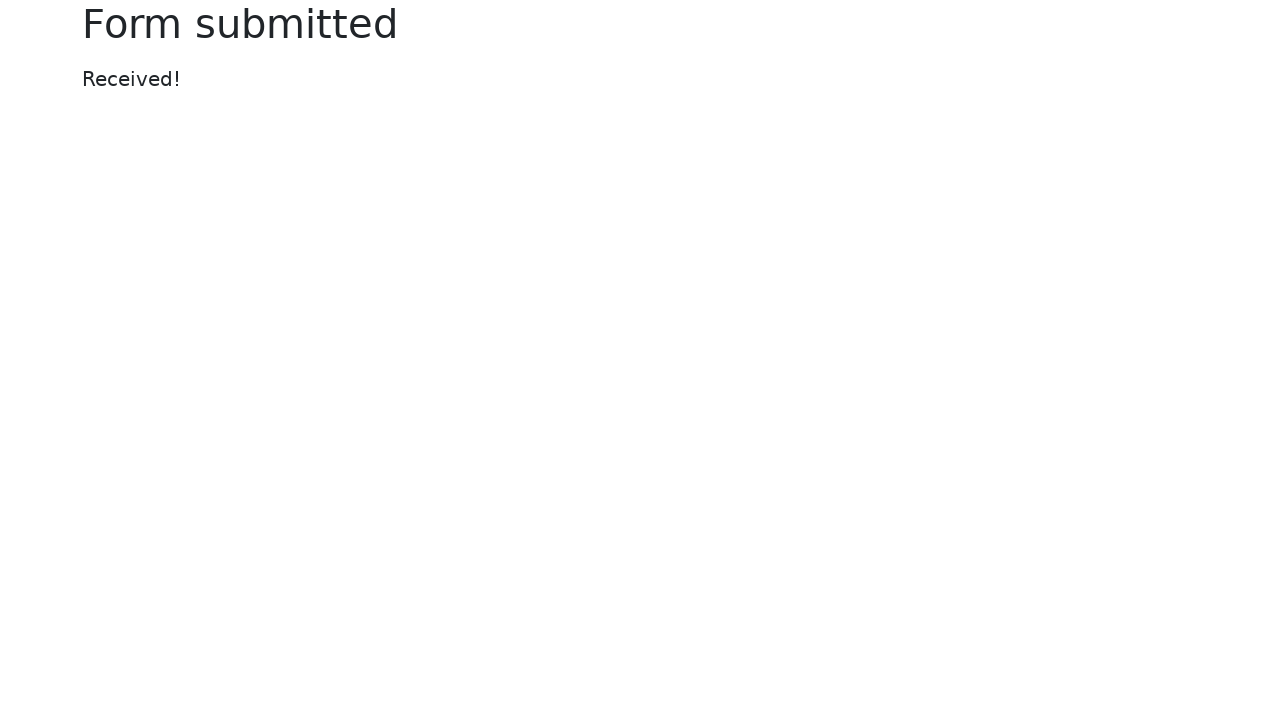

Success message appeared on the page
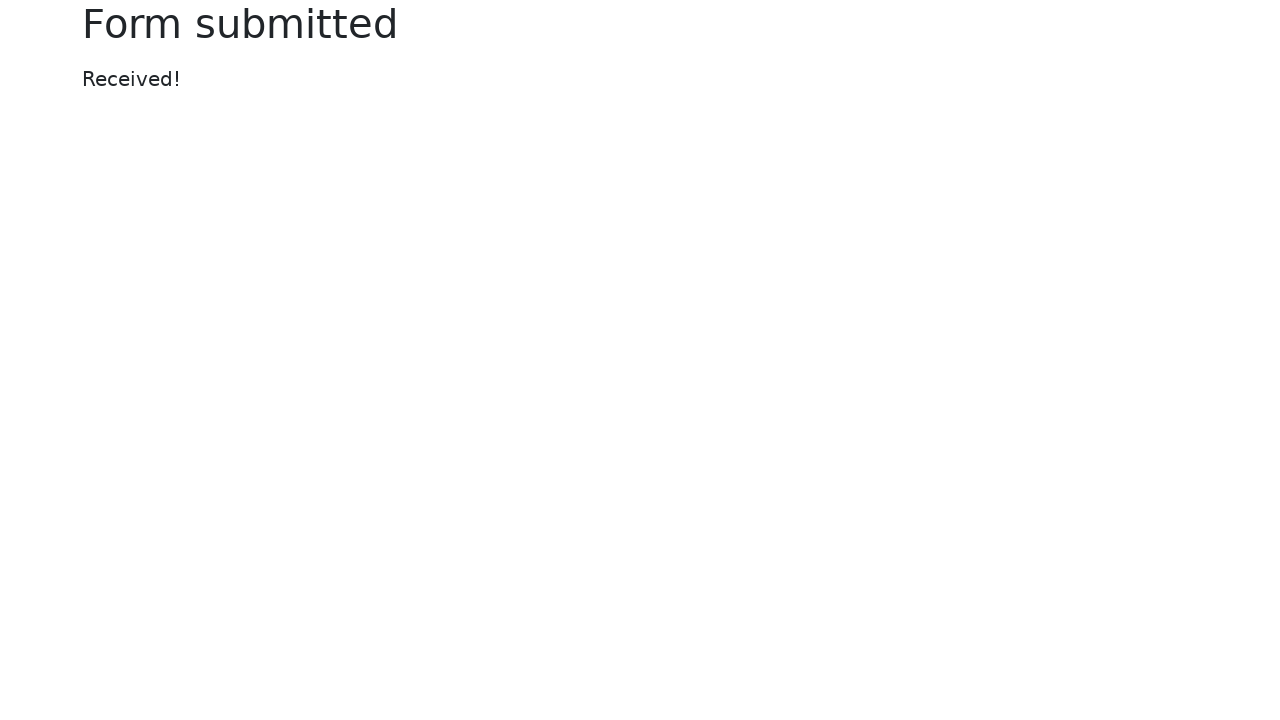

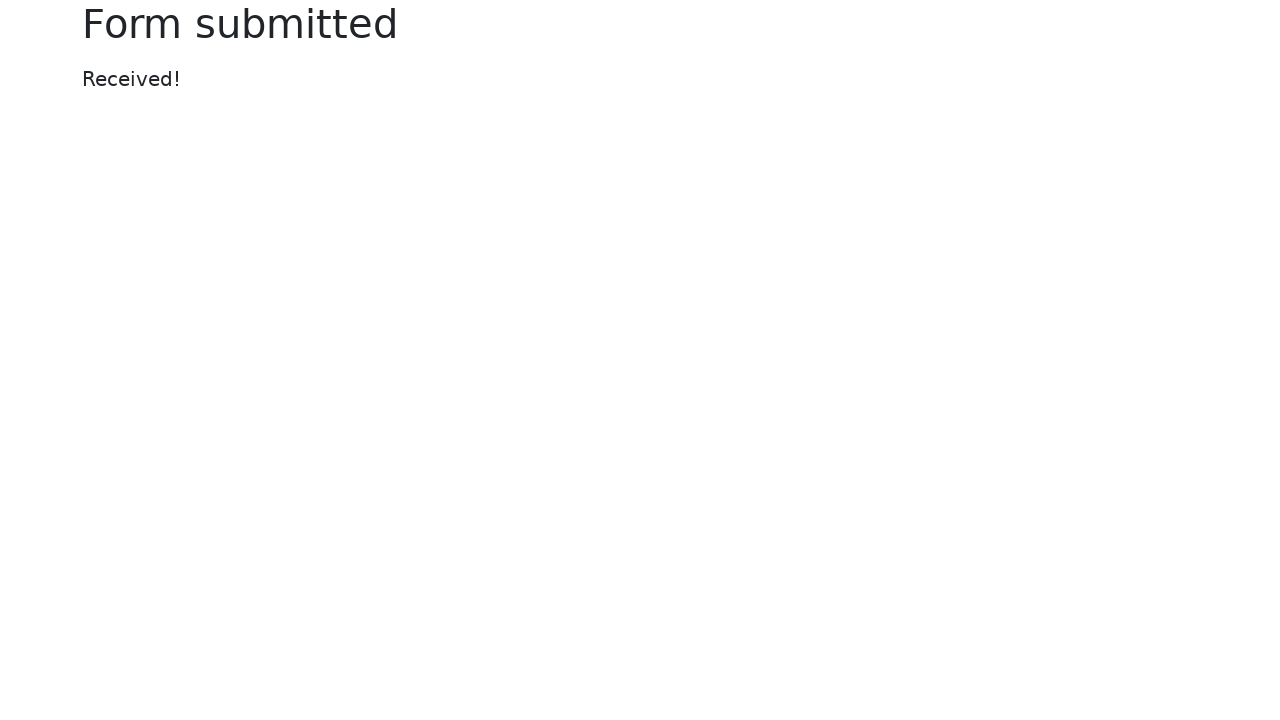